Tests navigation from the homepage to the About Us page by clicking the About Us link and verifying page titles

Starting URL: https://www.training-support.net/

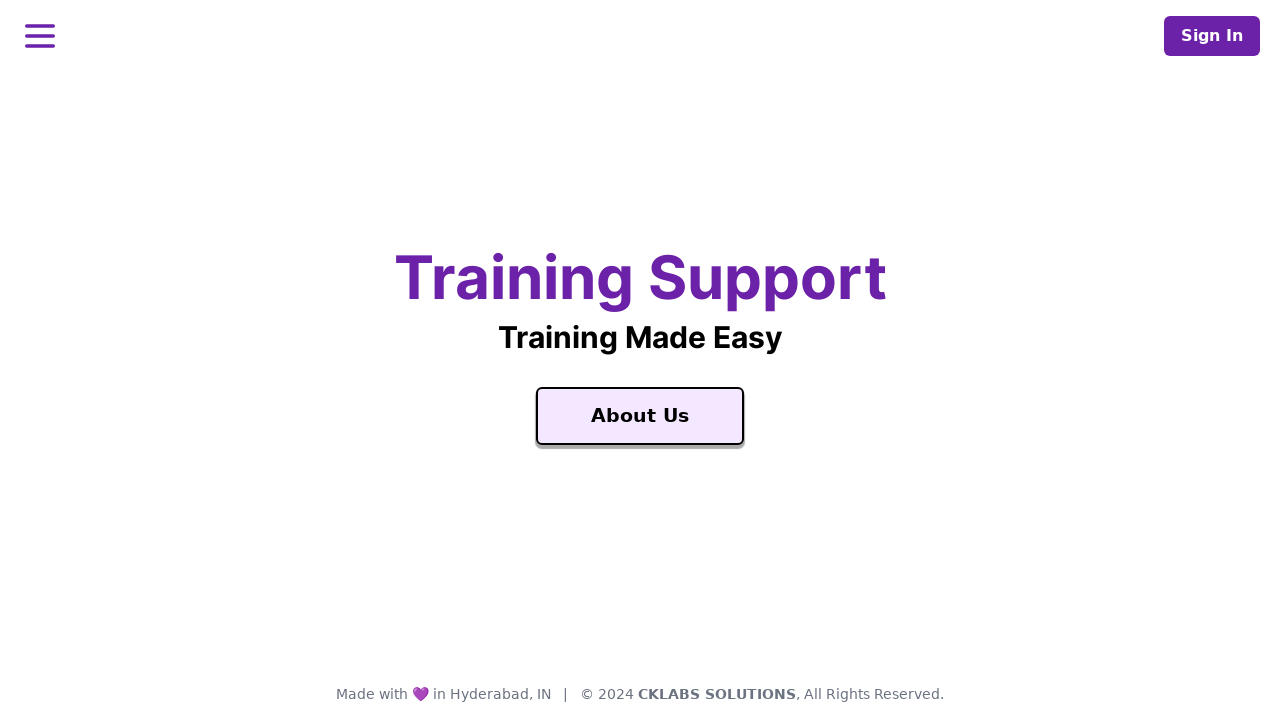

Waited for homepage title 'Training Support' to be visible
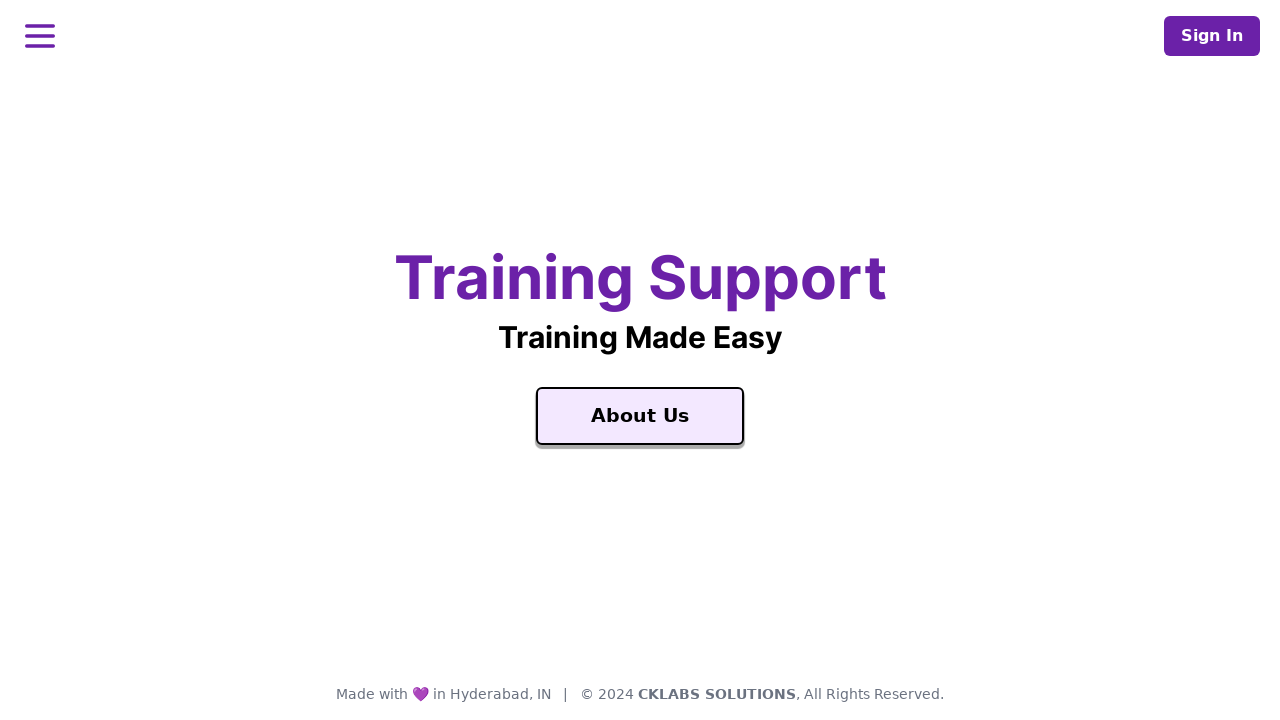

Clicked on the About Us link at (640, 416) on text=About Us
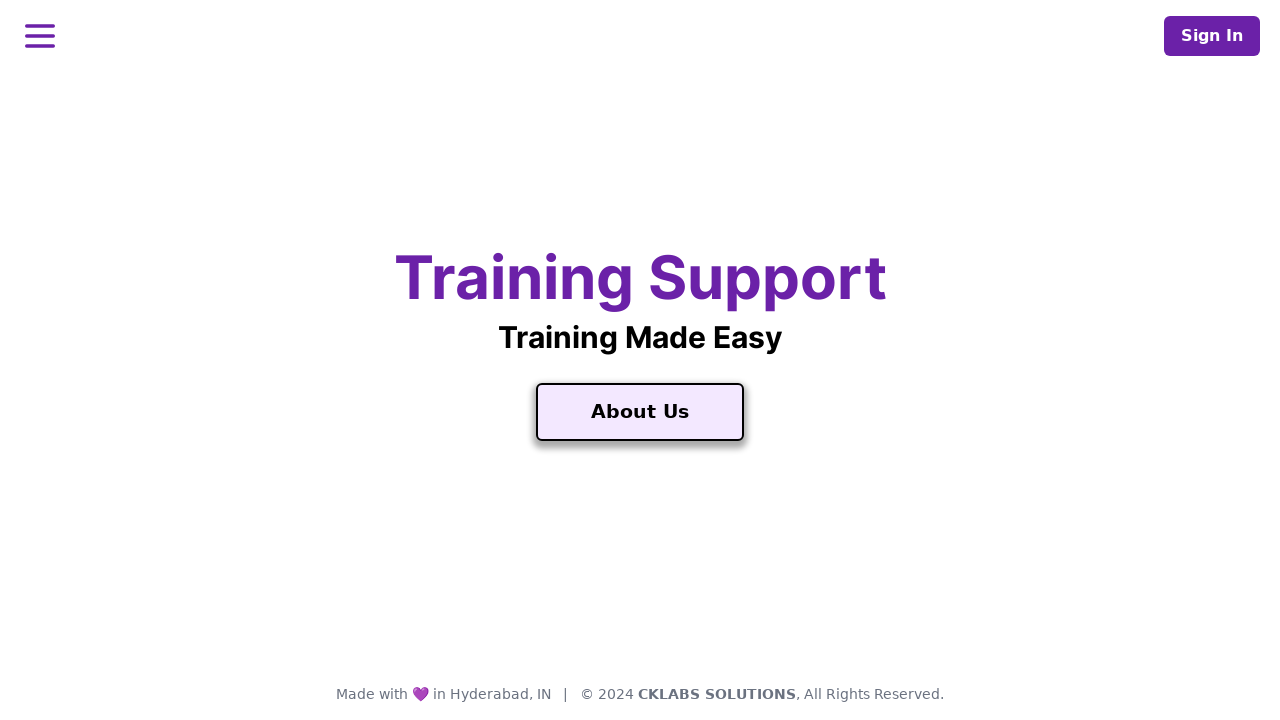

Waited for About Us page to load and title to be visible
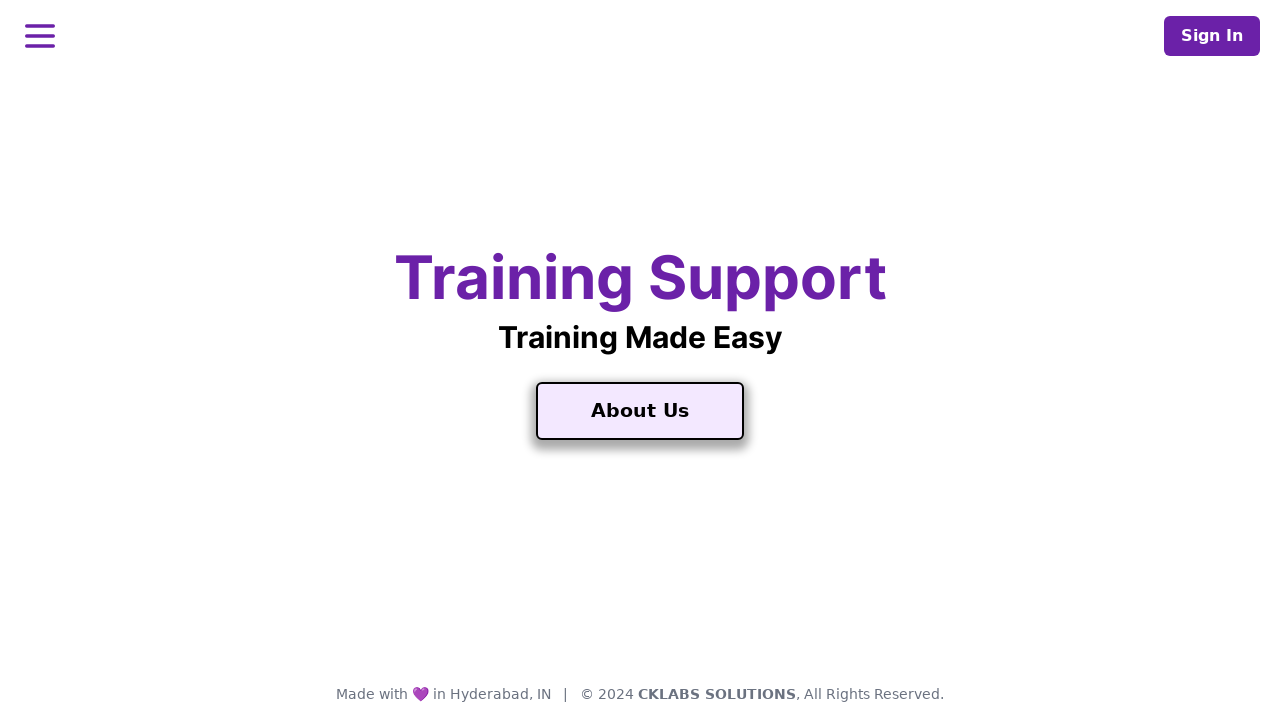

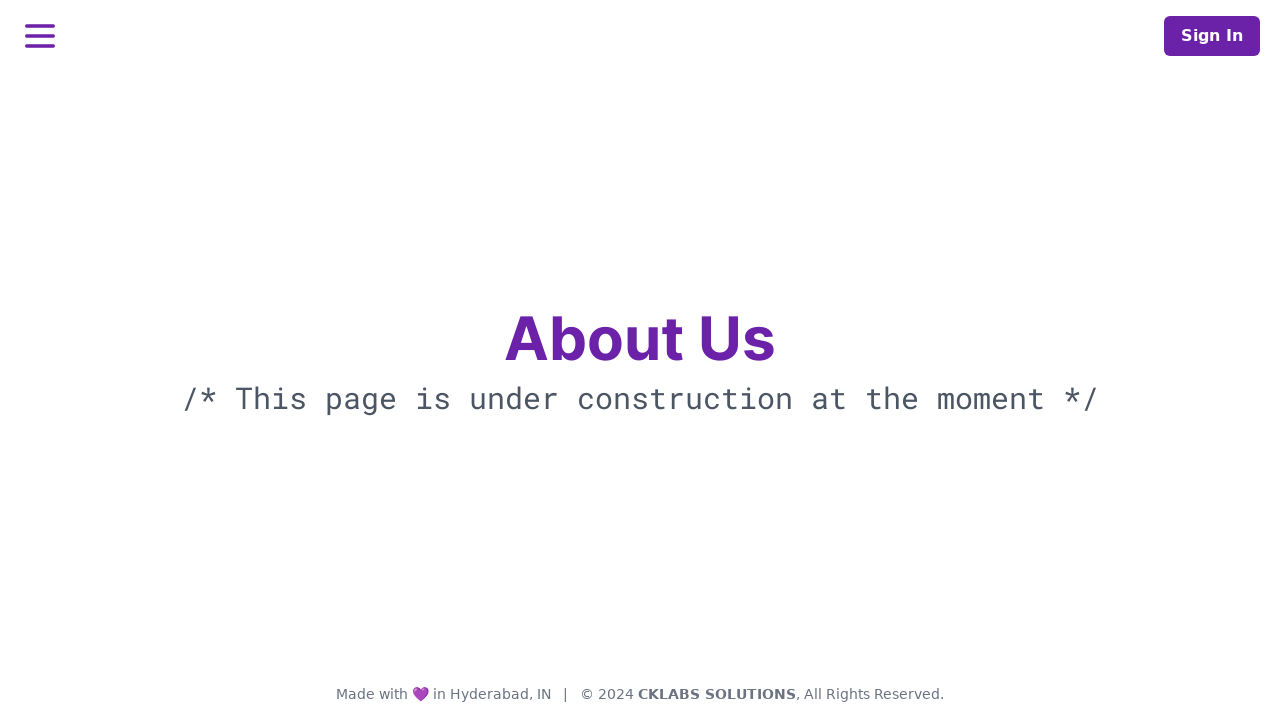